Fills out the registration form with test data including first name, last name, email, and company fields

Starting URL: https://auth.blazemeter.com/auth/realms/blazect/protocol/openid-connect/registrations?client_id=account&response_type=code

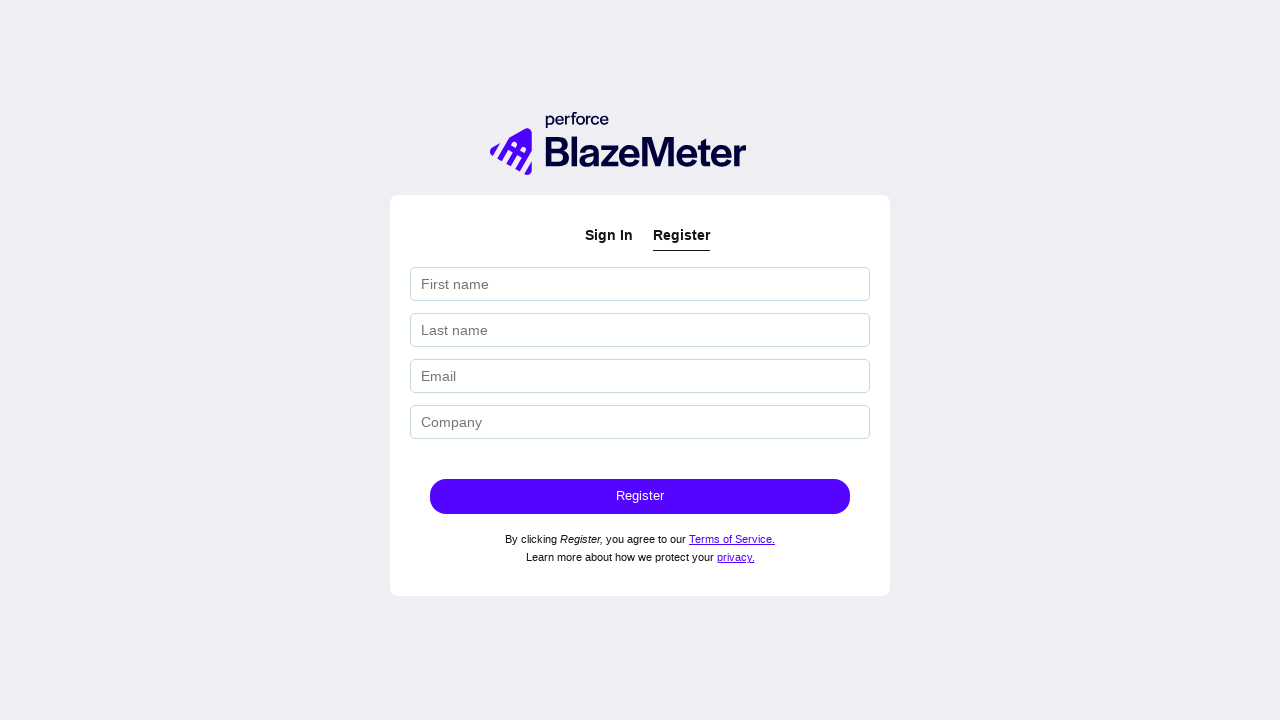

Filled first name field with 'Alok' on input[name^='first']
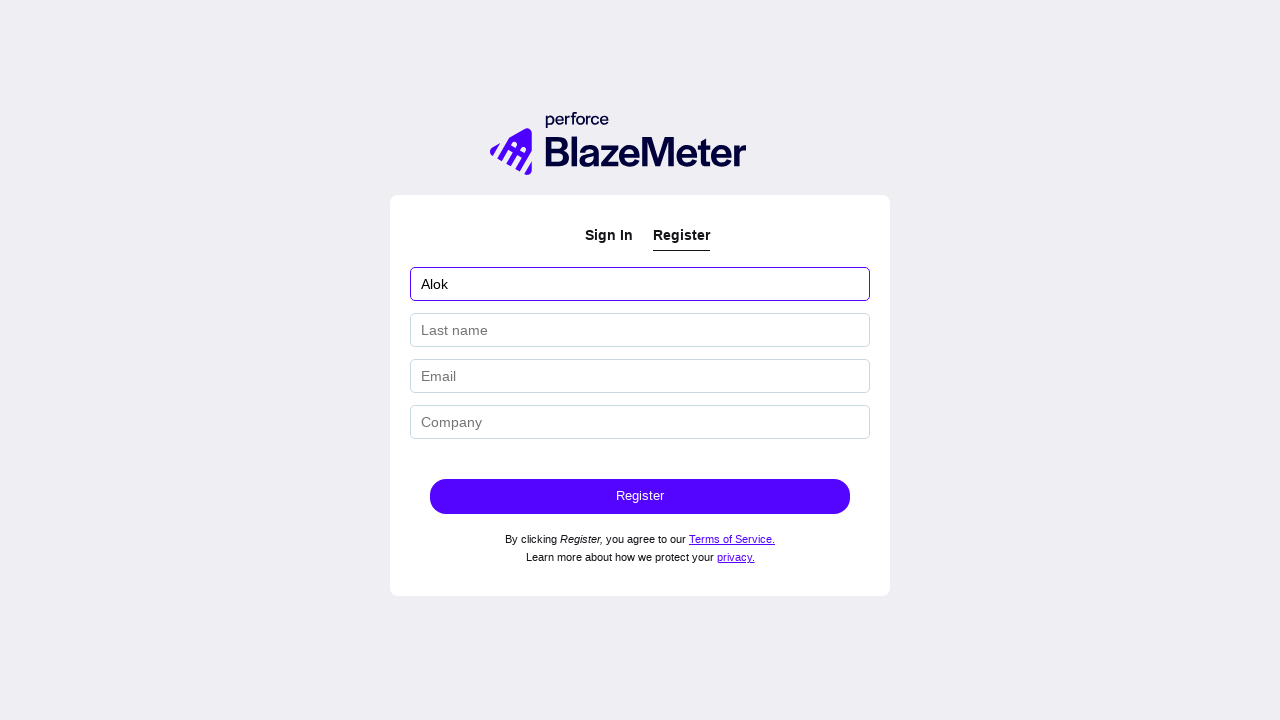

Filled last name field with 'Barman' on input[name*='astNam']
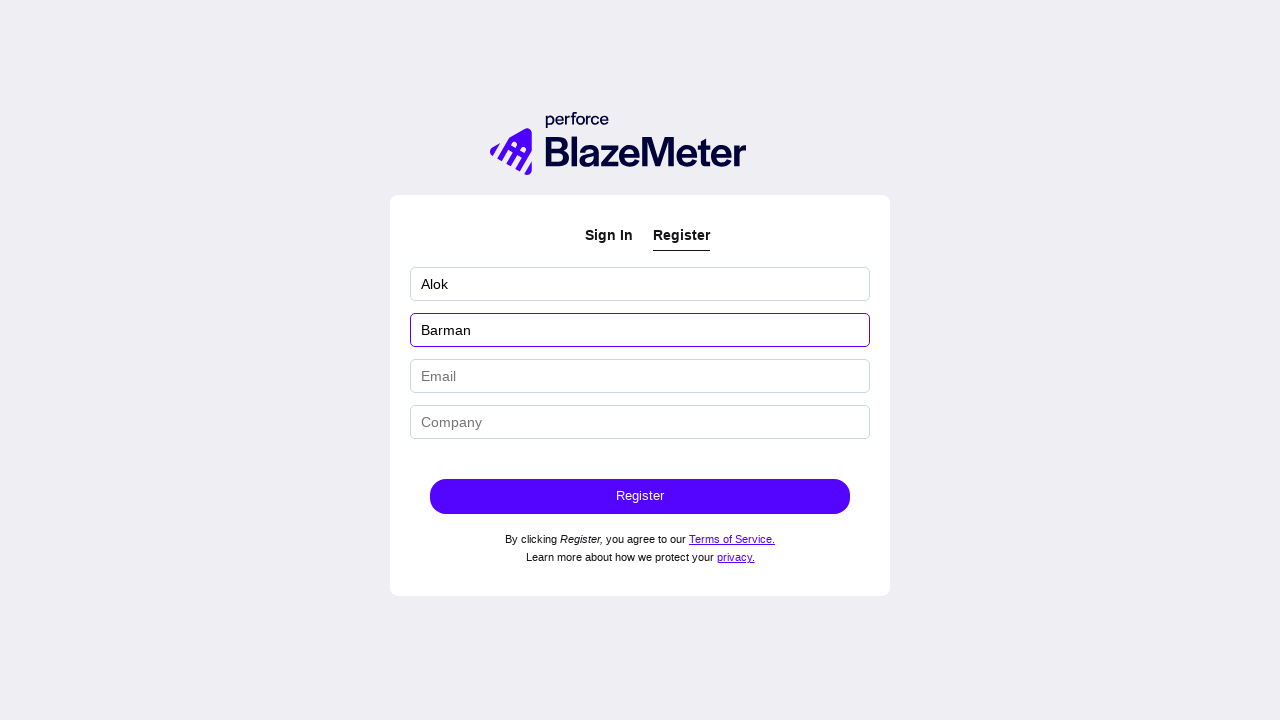

Filled email field with 'abc@xyz.com' on input[name$='il']
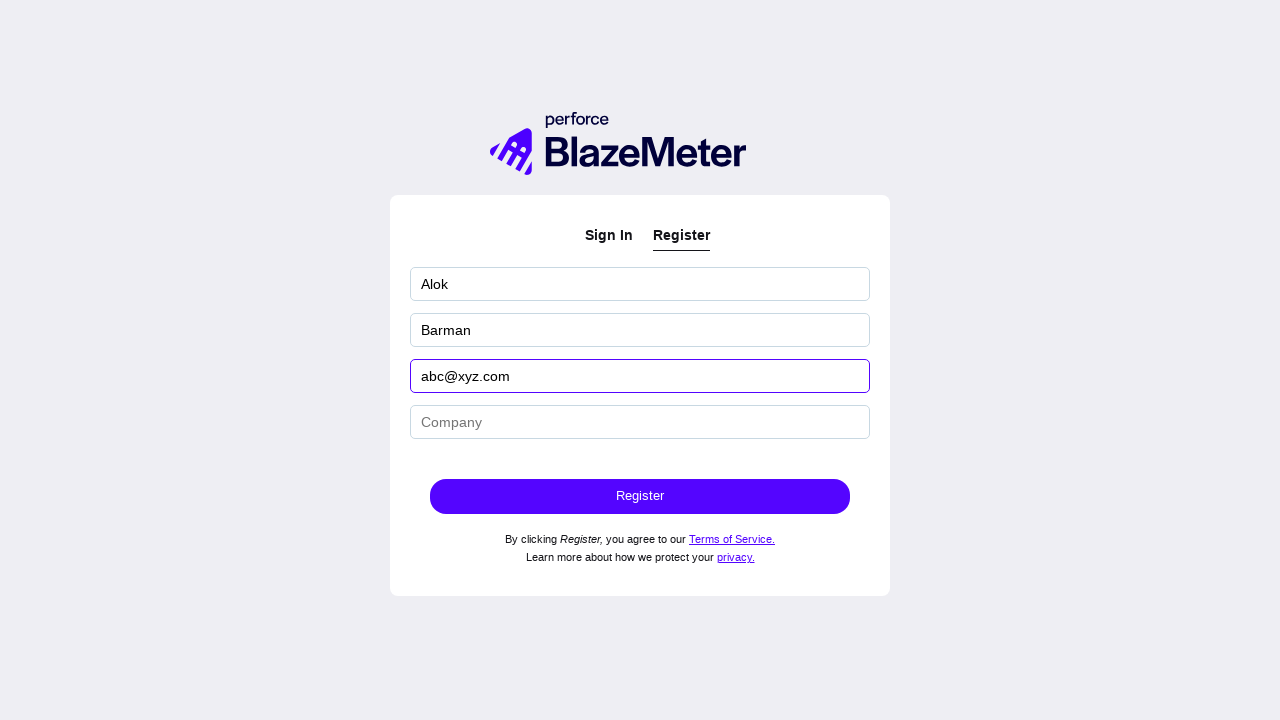

Filled company field with 'alok.kumar.barman' on input#user\.attributes\.company, [name='user.attributes.company']
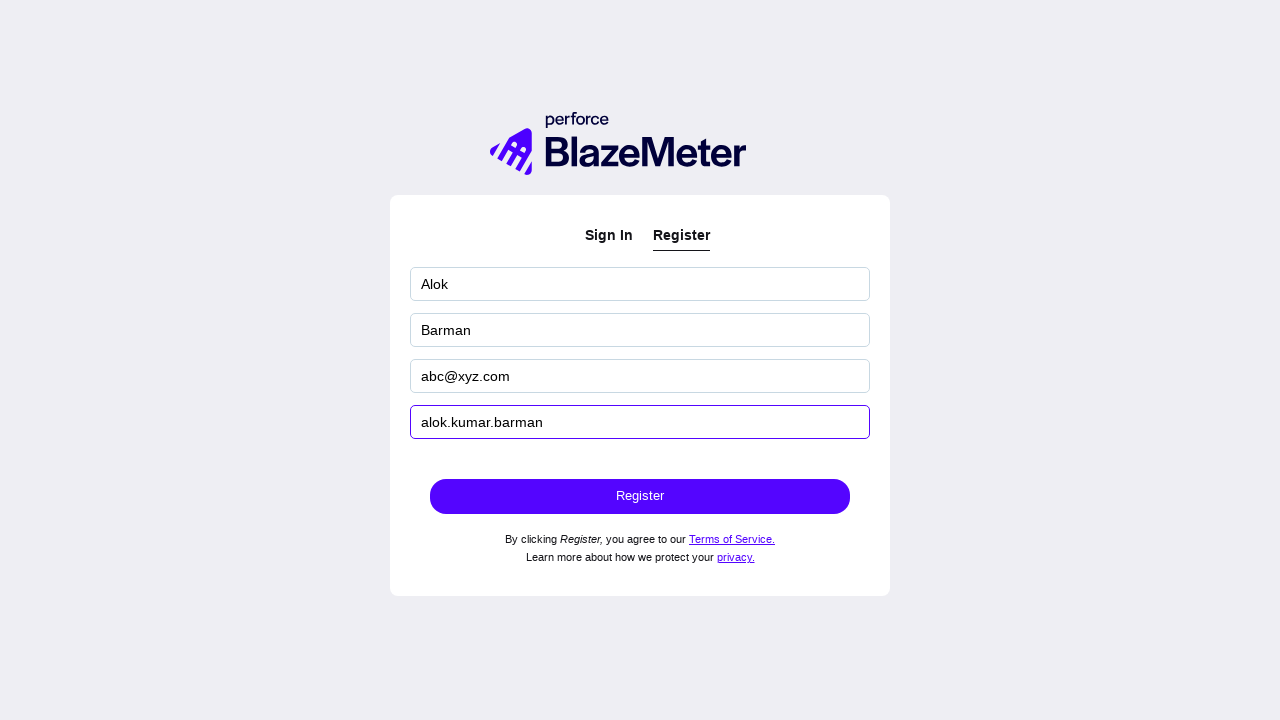

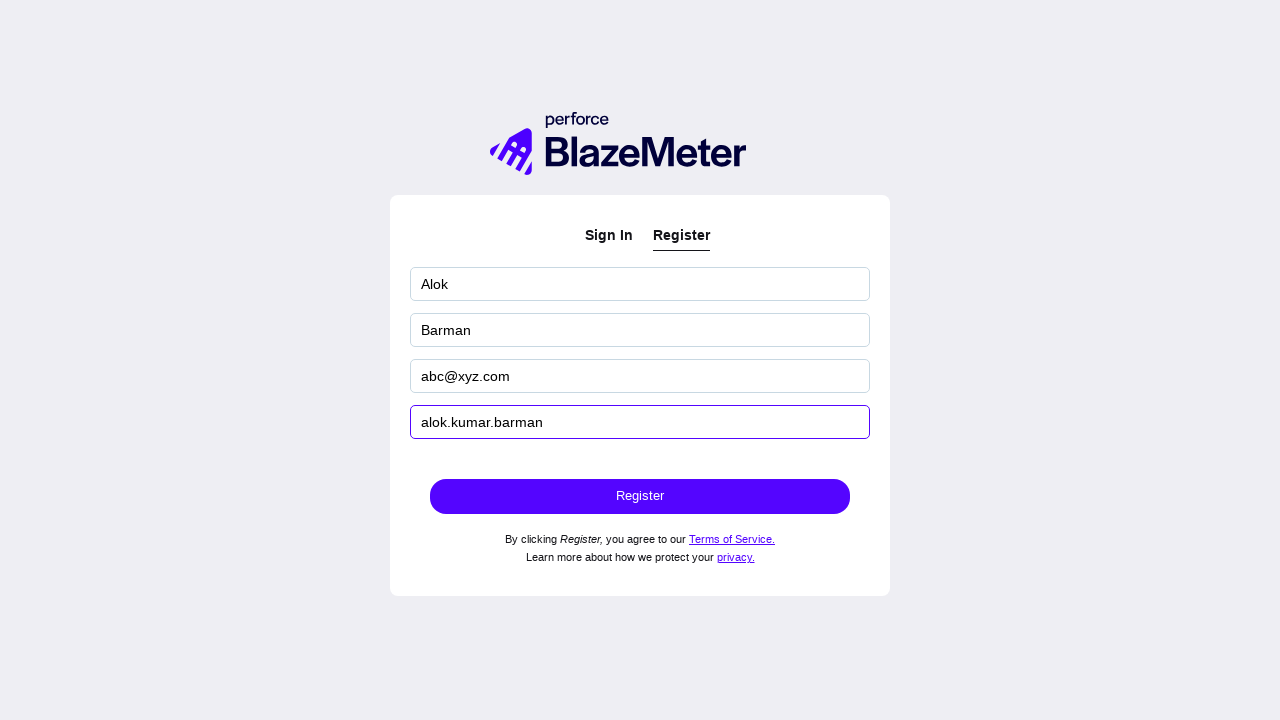